Tests various checkbox interactions including basic checkbox, notification checkbox, tri-state checkbox, toggle switch, and verifies disabled state of checkboxes

Starting URL: https://leafground.com/checkbox.xhtml

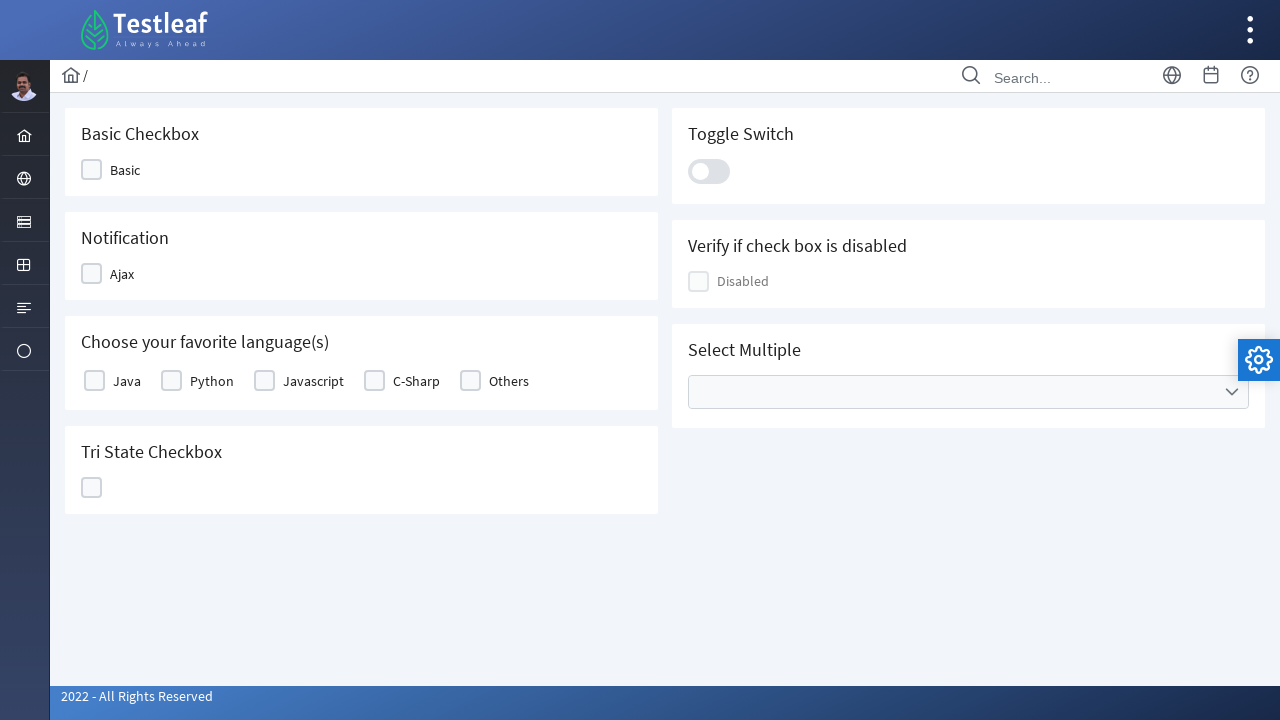

Clicked basic checkbox at (92, 170) on xpath=//*[h5='Basic Checkbox']/div/div/div/div[@class='ui-chkbox-box ui-widget u
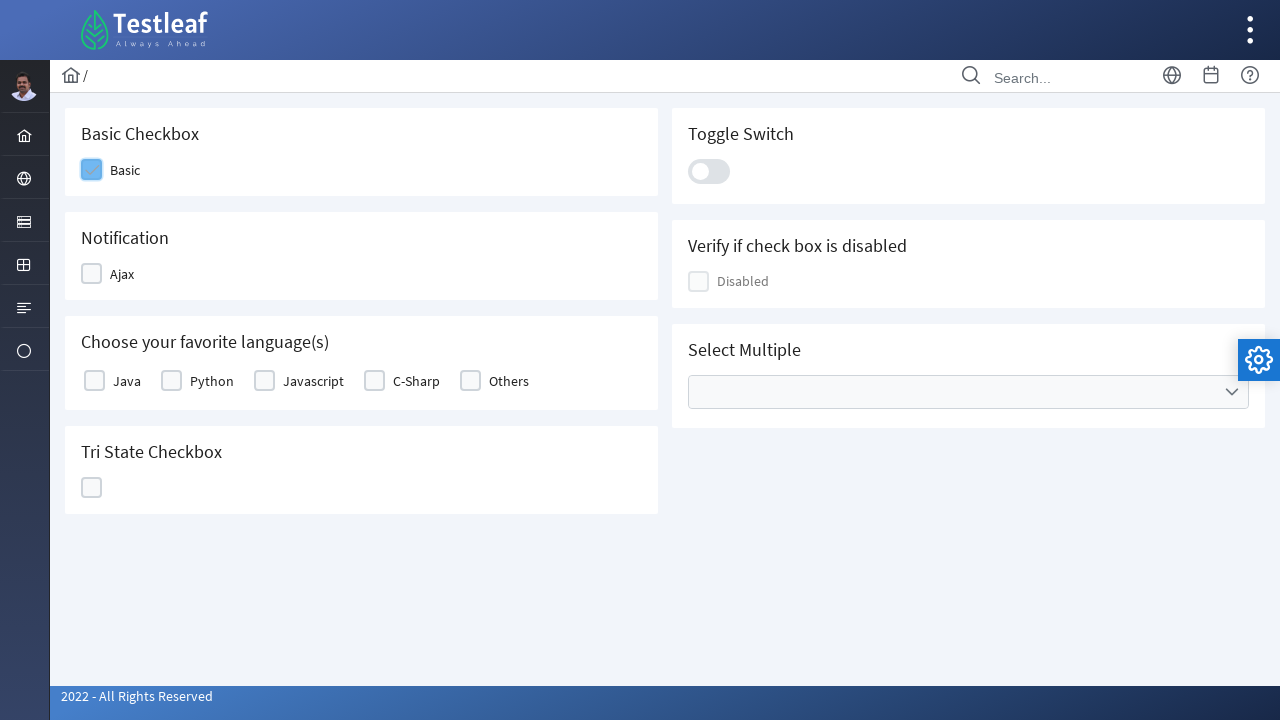

Clicked notification checkbox at (92, 274) on xpath=//*[h5='Notification']//div[@class='ui-chkbox-box ui-widget ui-corner-all 
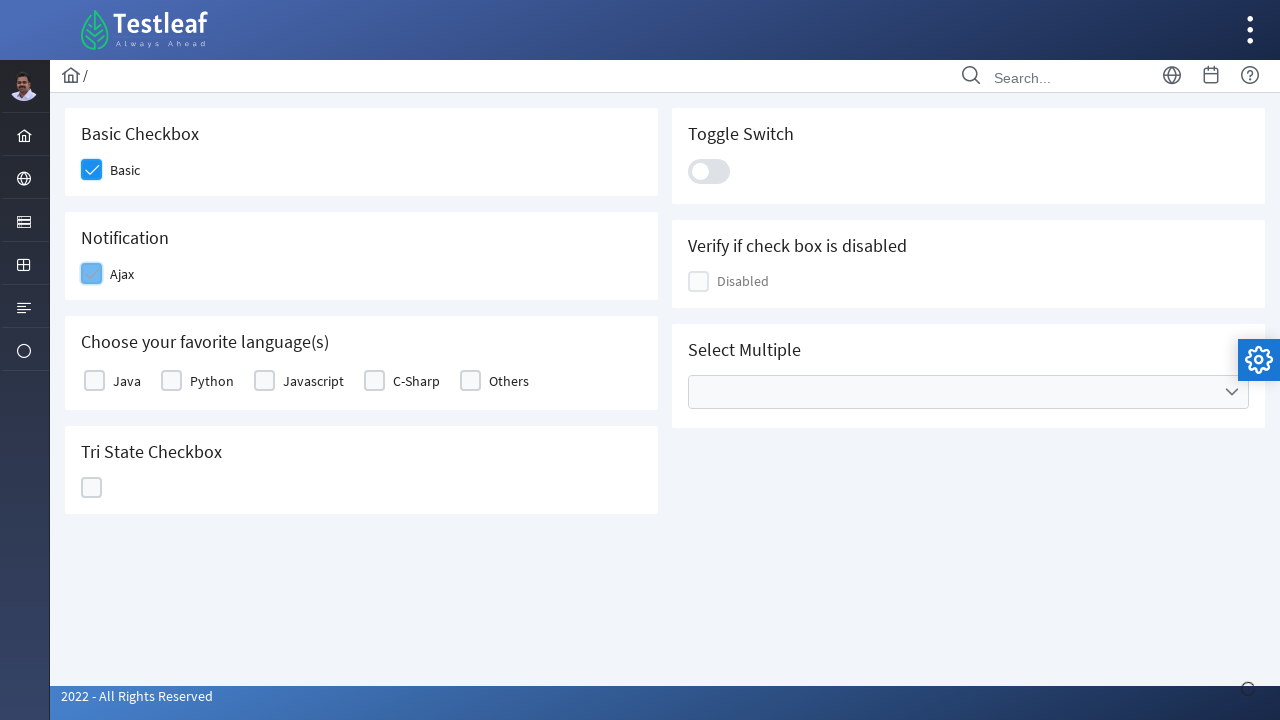

Clicked tri-state checkbox at (92, 488) on xpath=//*[h5='Tri State Checkbox']/div/div/div/div[@class='ui-chkbox-box ui-widg
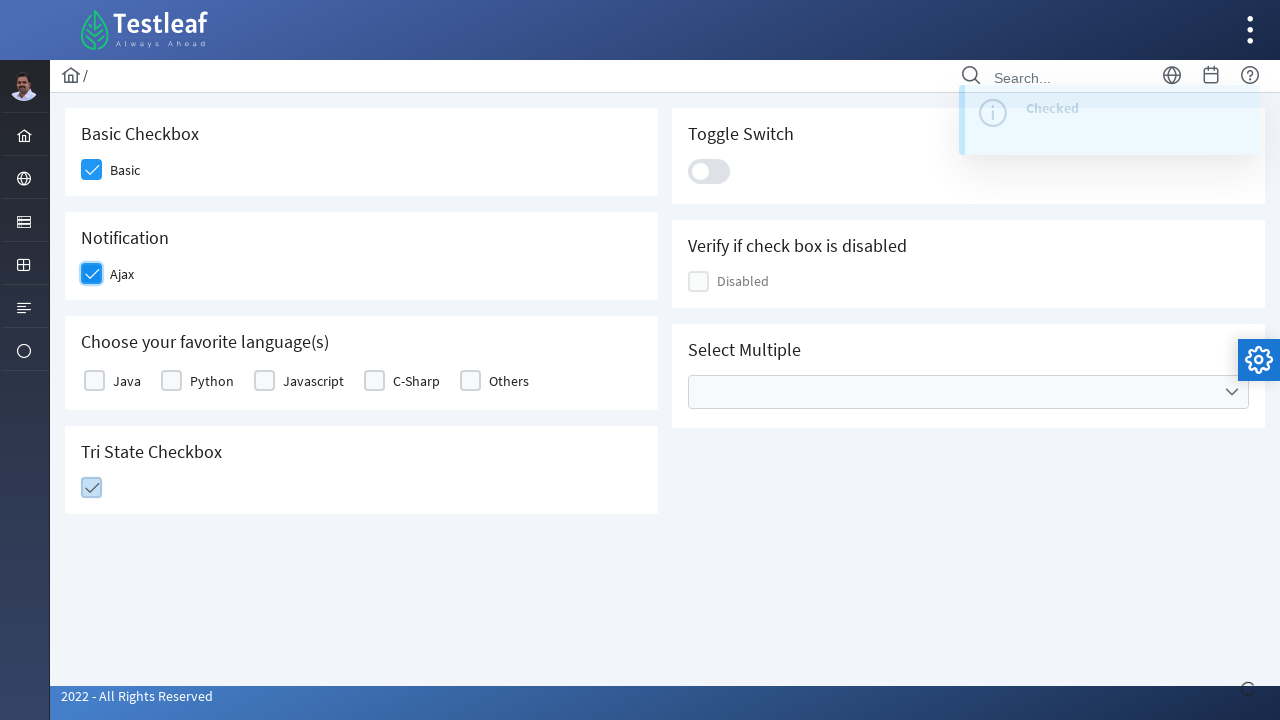

Clicked toggle switch at (709, 171) on xpath=//*[h5='Toggle Switch']/div/div[@class='ui-toggleswitch-slider']
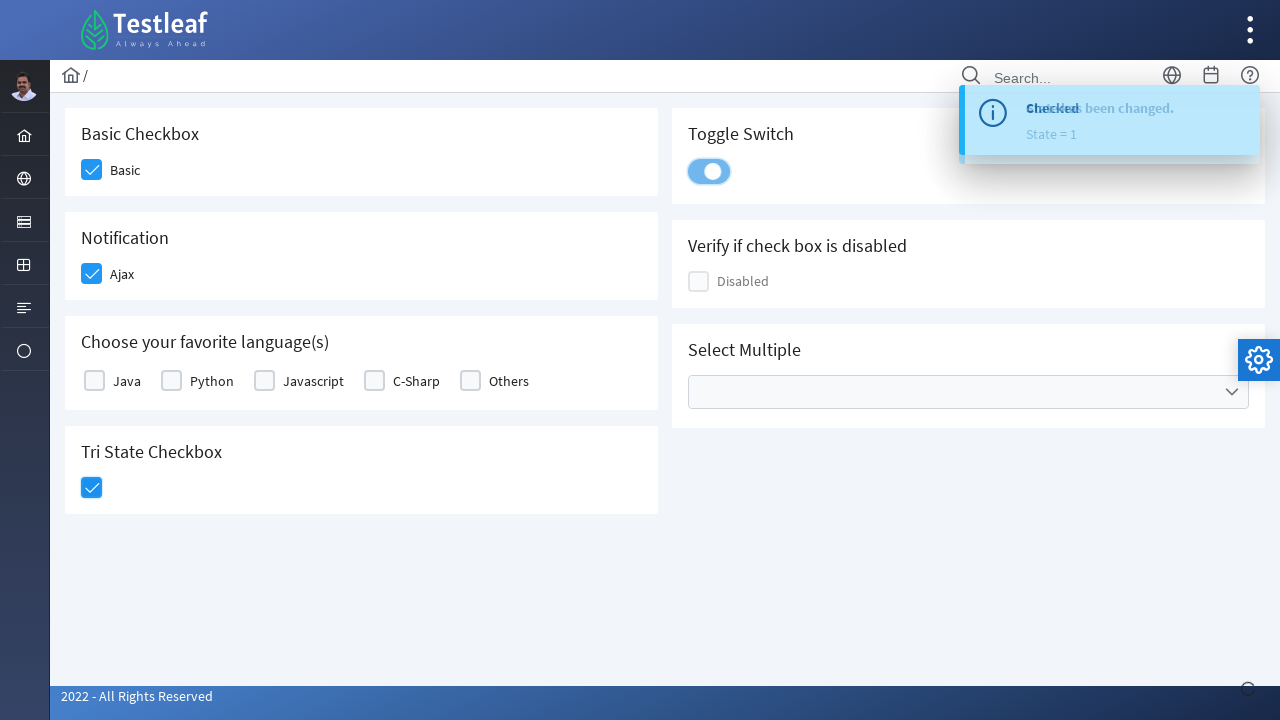

Toggle notification message appeared
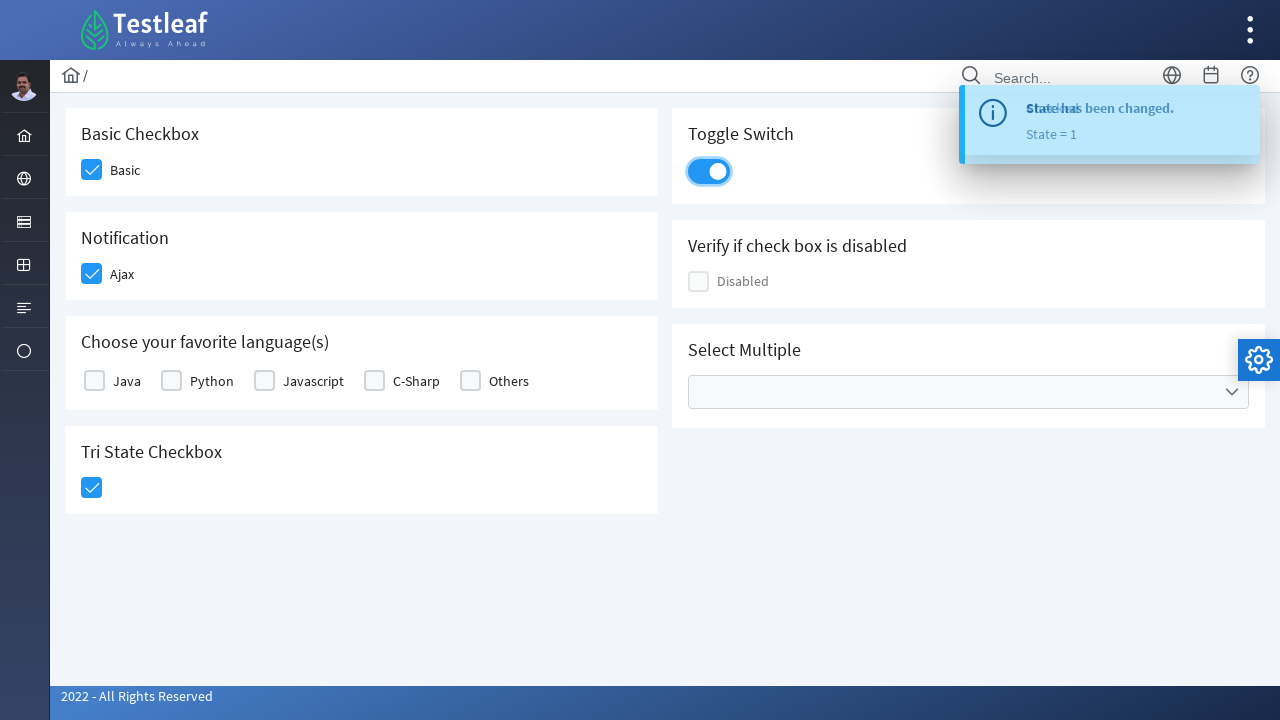

Located disabled checkbox element
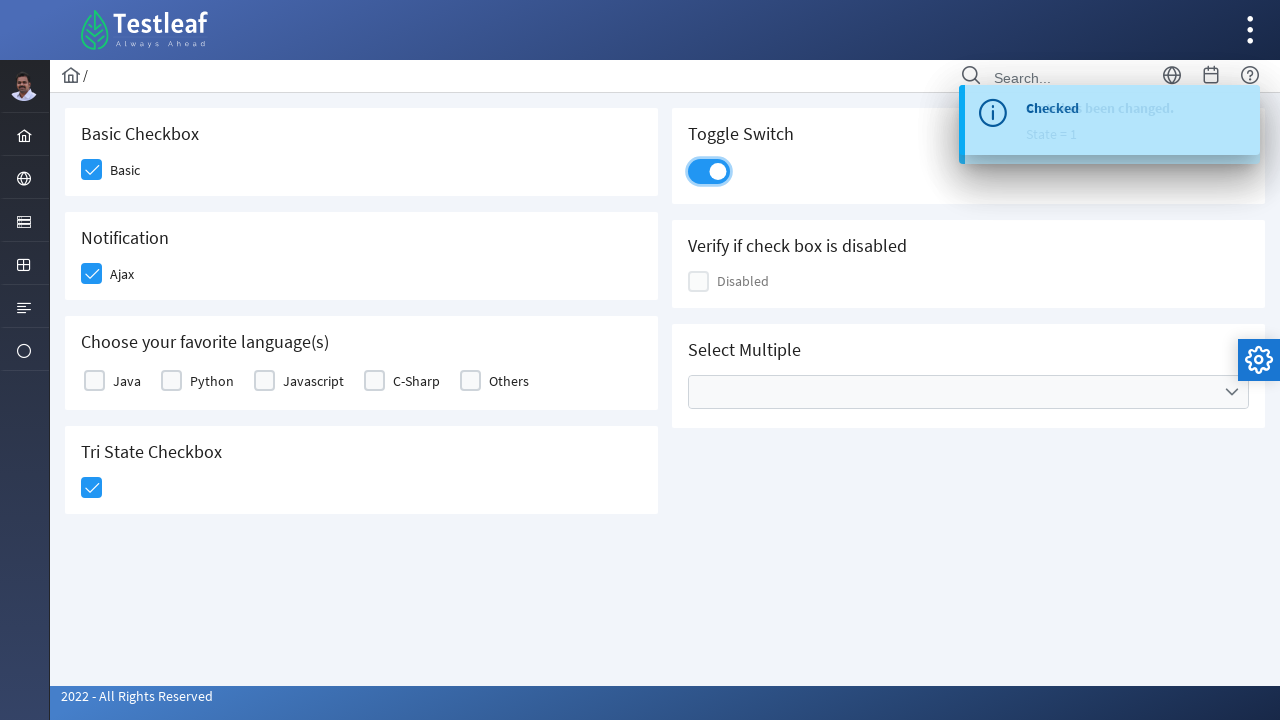

Verified disabled checkbox state: is_enabled = True
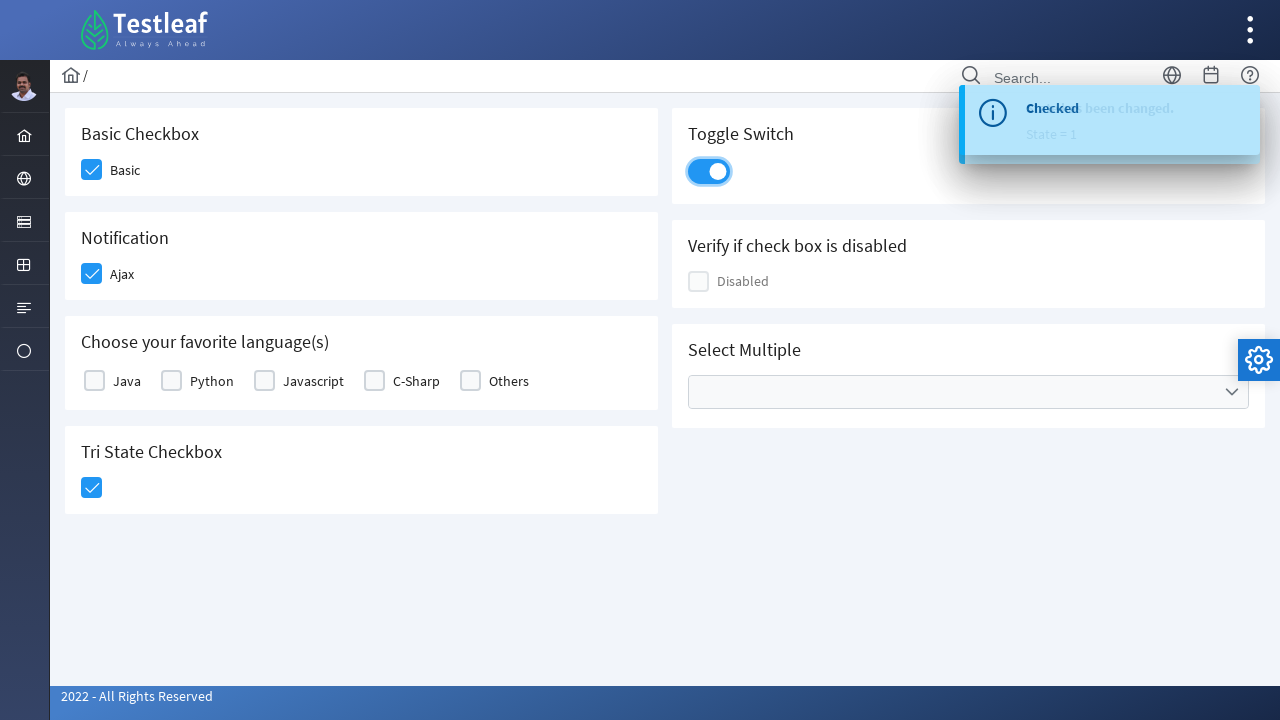

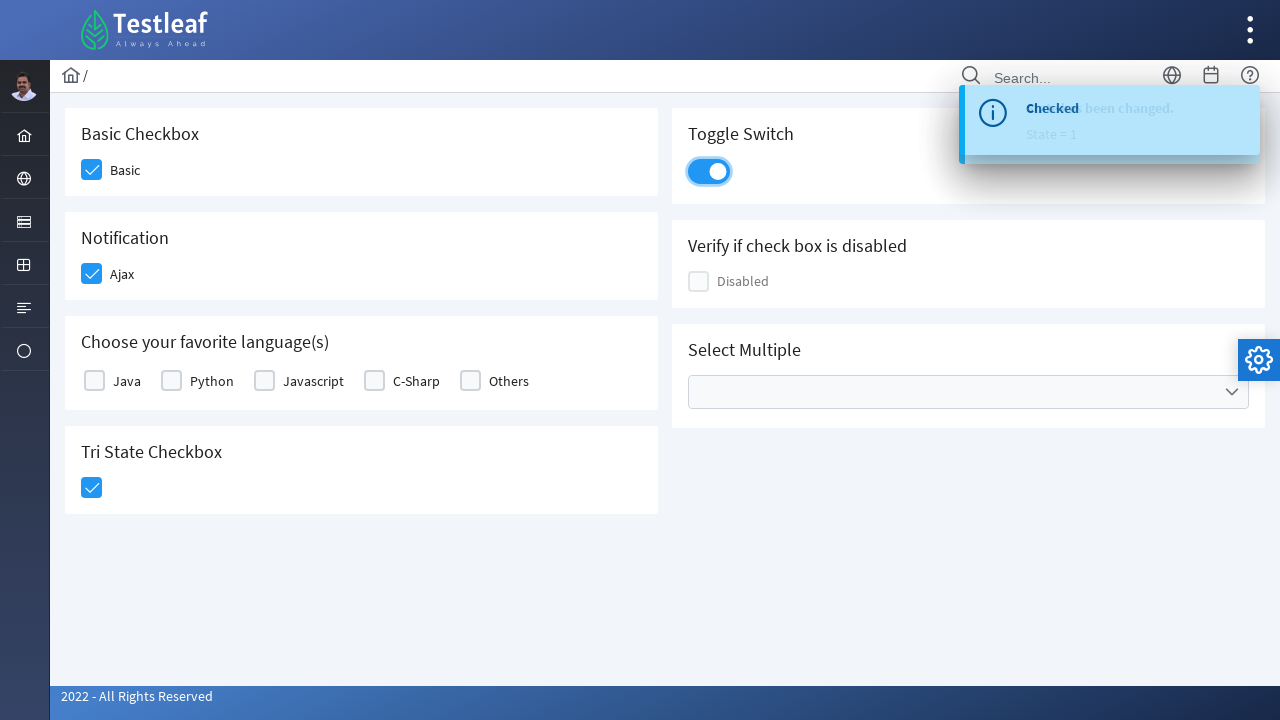